Switches to an iframe, reads text content inside it, and switches back to main content

Starting URL: https://demoqa.com/frames

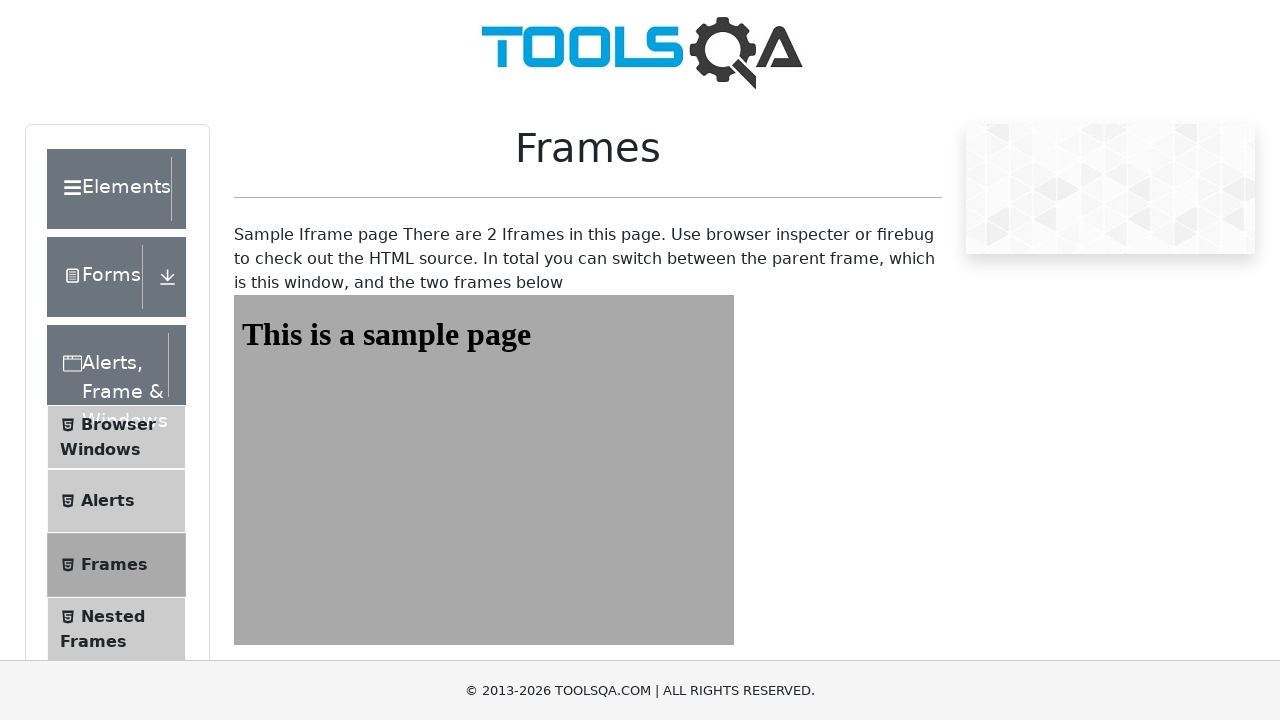

Navigated to https://demoqa.com/frames
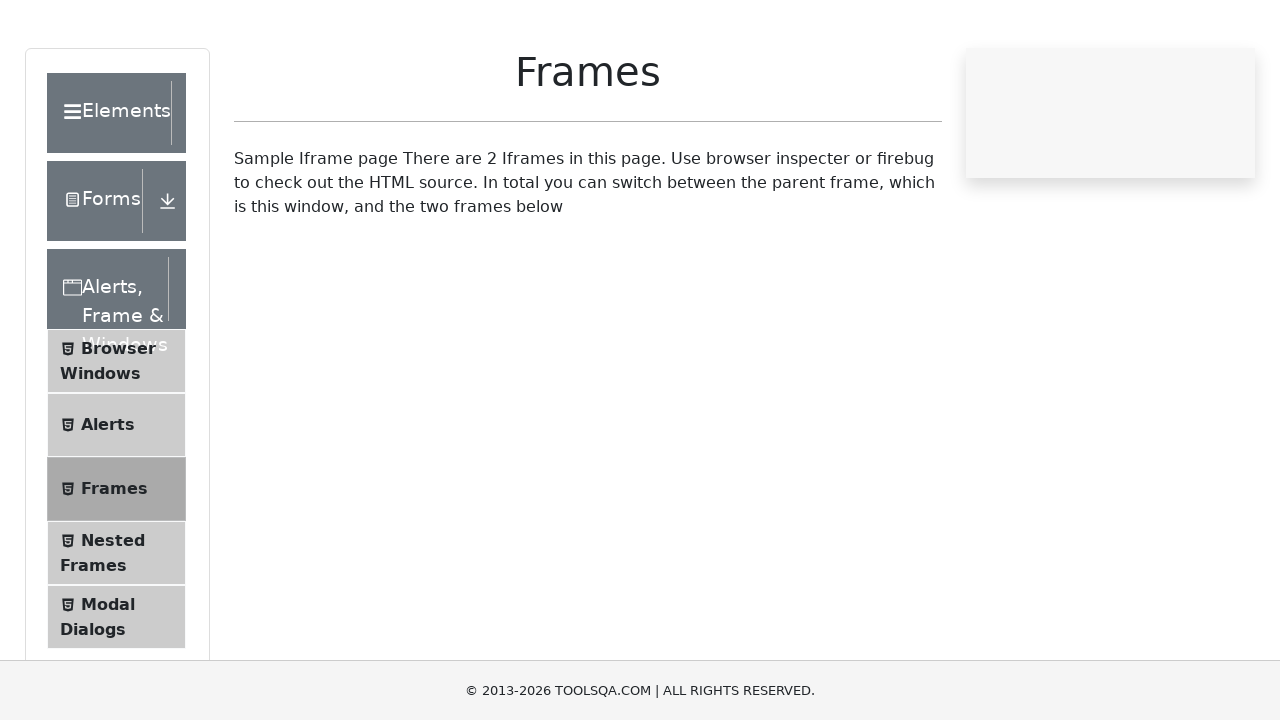

Located iframe with name 'frame1'
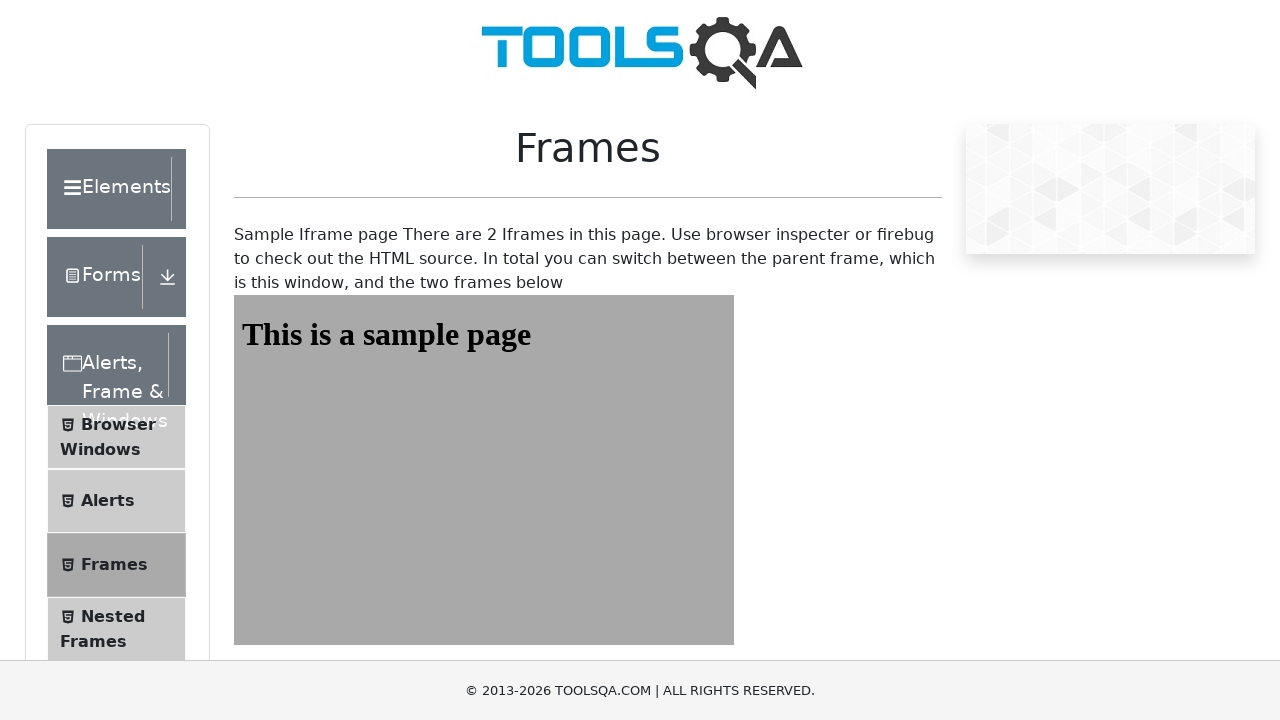

Retrieved text content from iframe element with id 'sampleHeading'
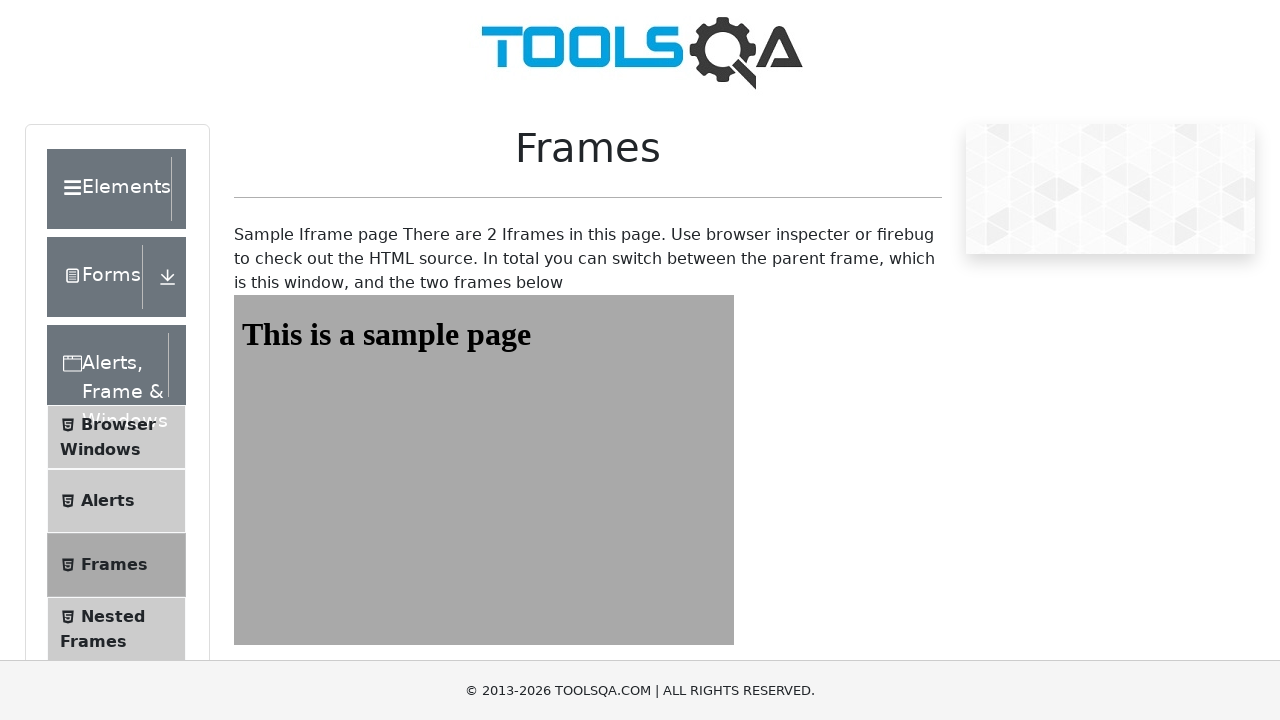

Asserted that iframe text contains 'This is a sample page'
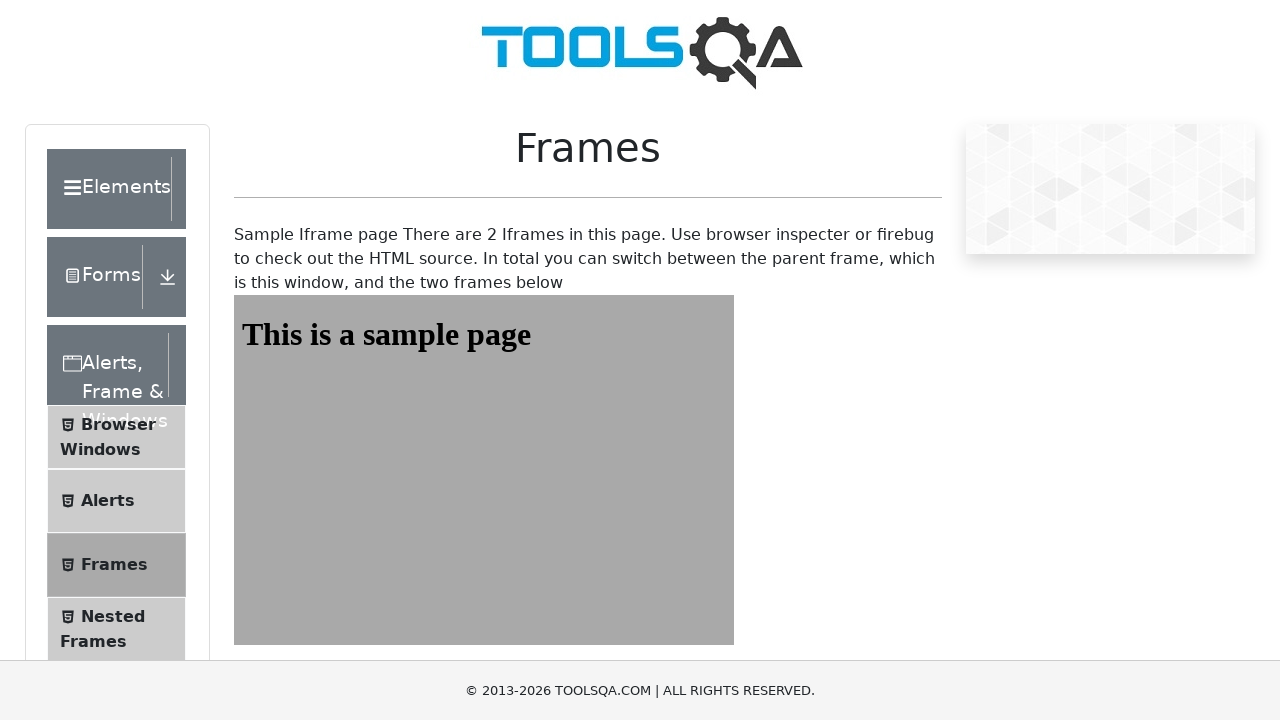

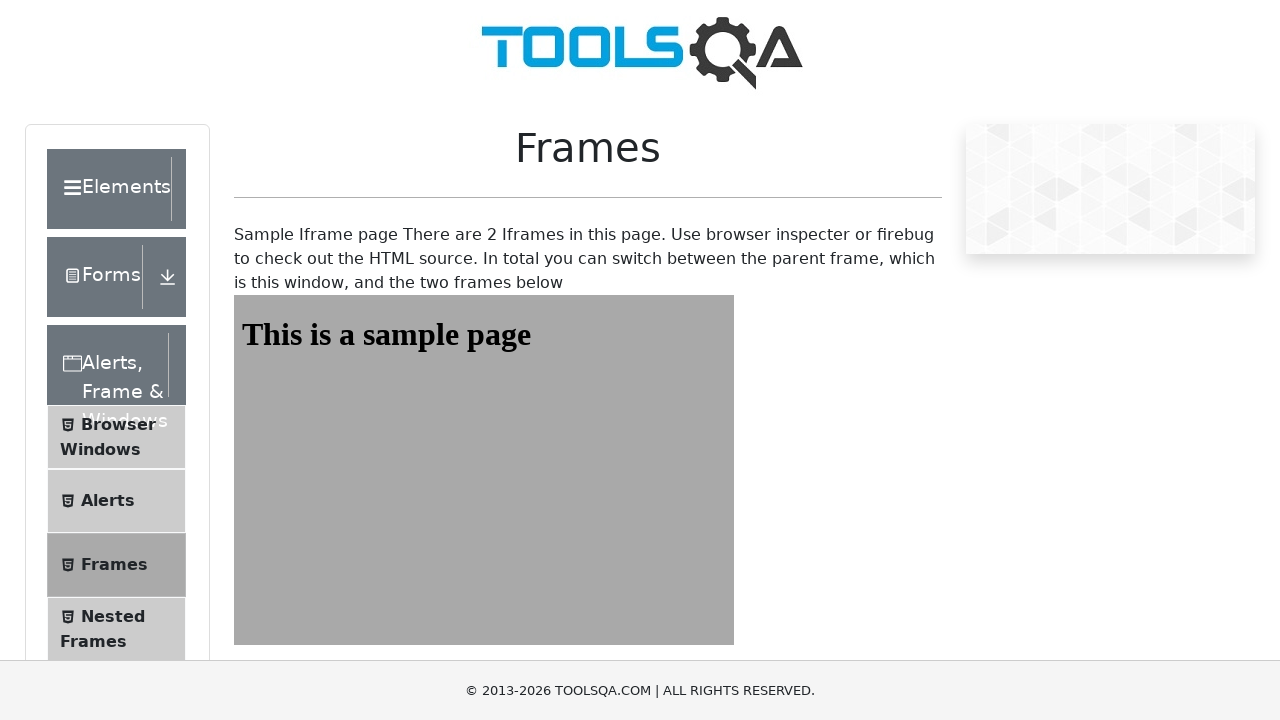